Tests browser window handling by clicking a link that opens a new window, switching to the new window, and verifying the heading text is present.

Starting URL: http://the-internet.herokuapp.com/windows

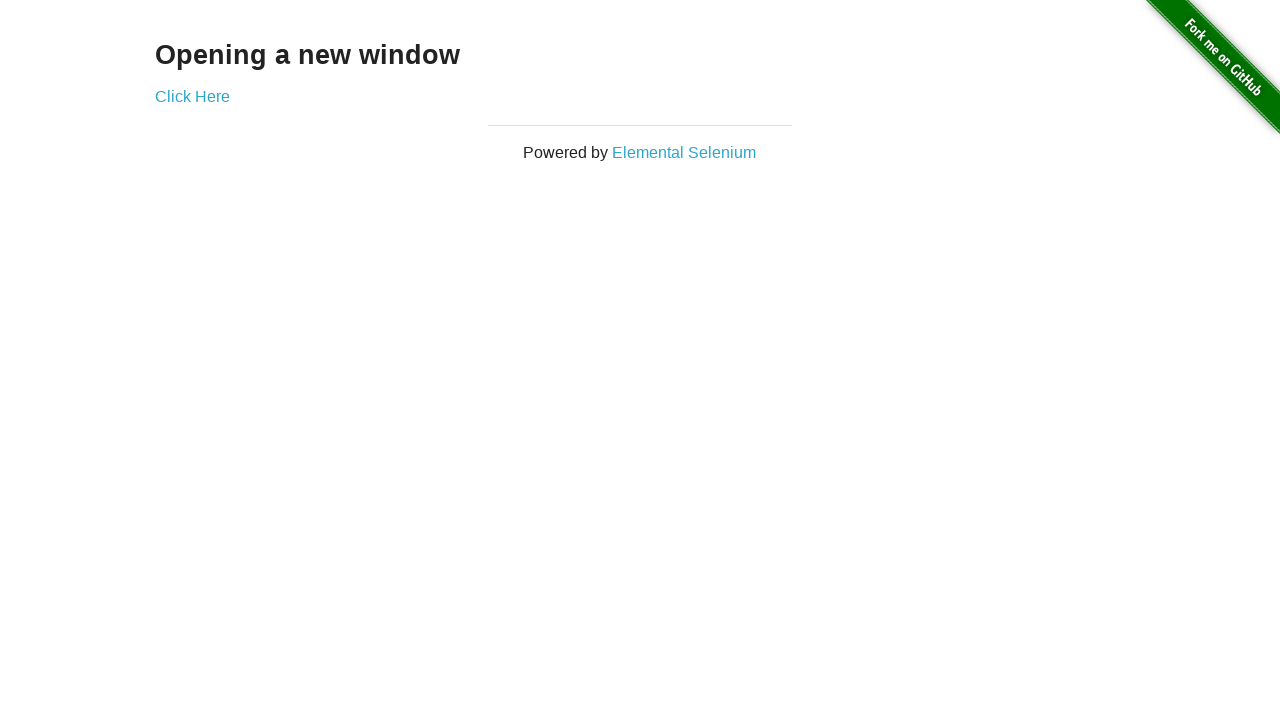

Clicked 'Click Here' link to open new window at (192, 96) on text=Click Here
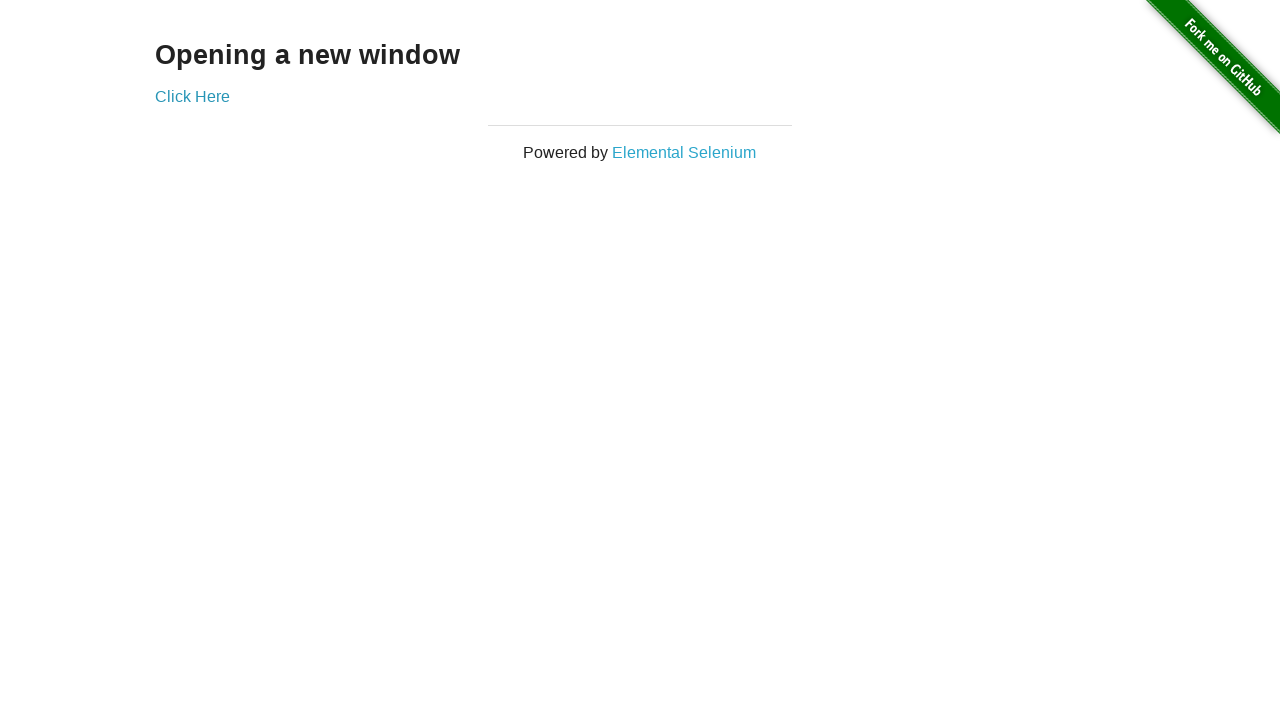

Captured new window/page that opened
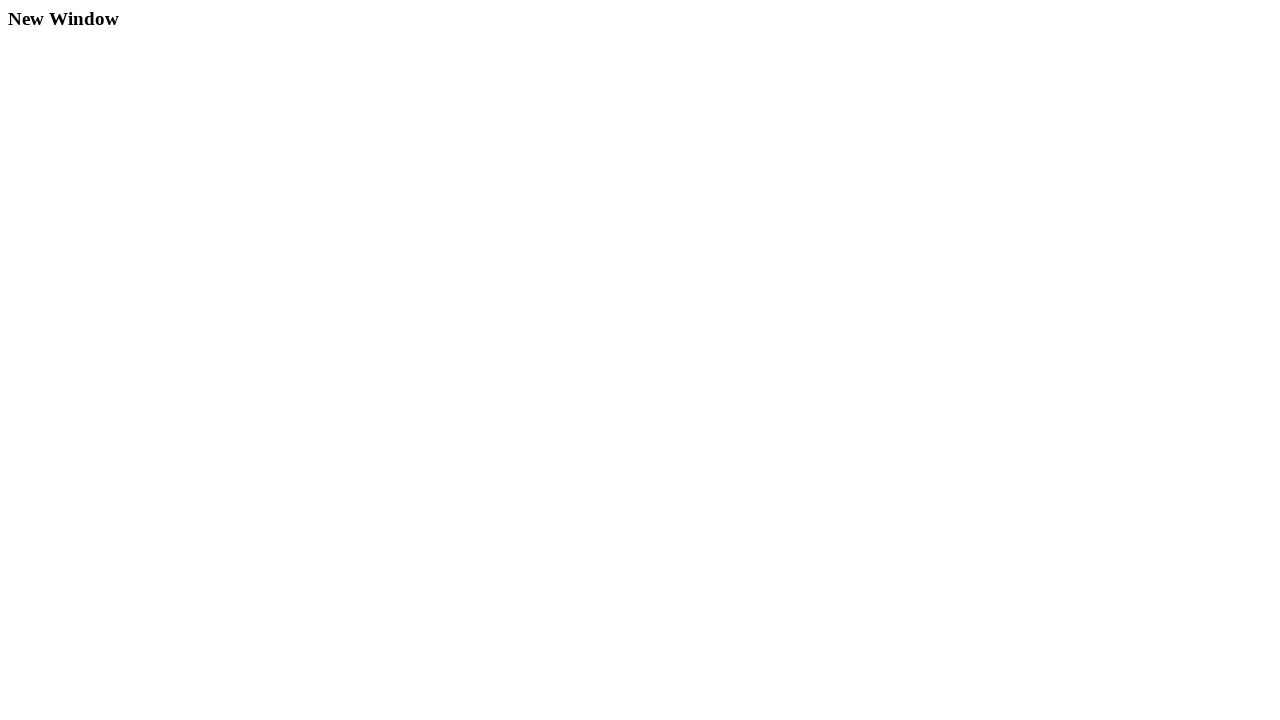

New window loaded completely
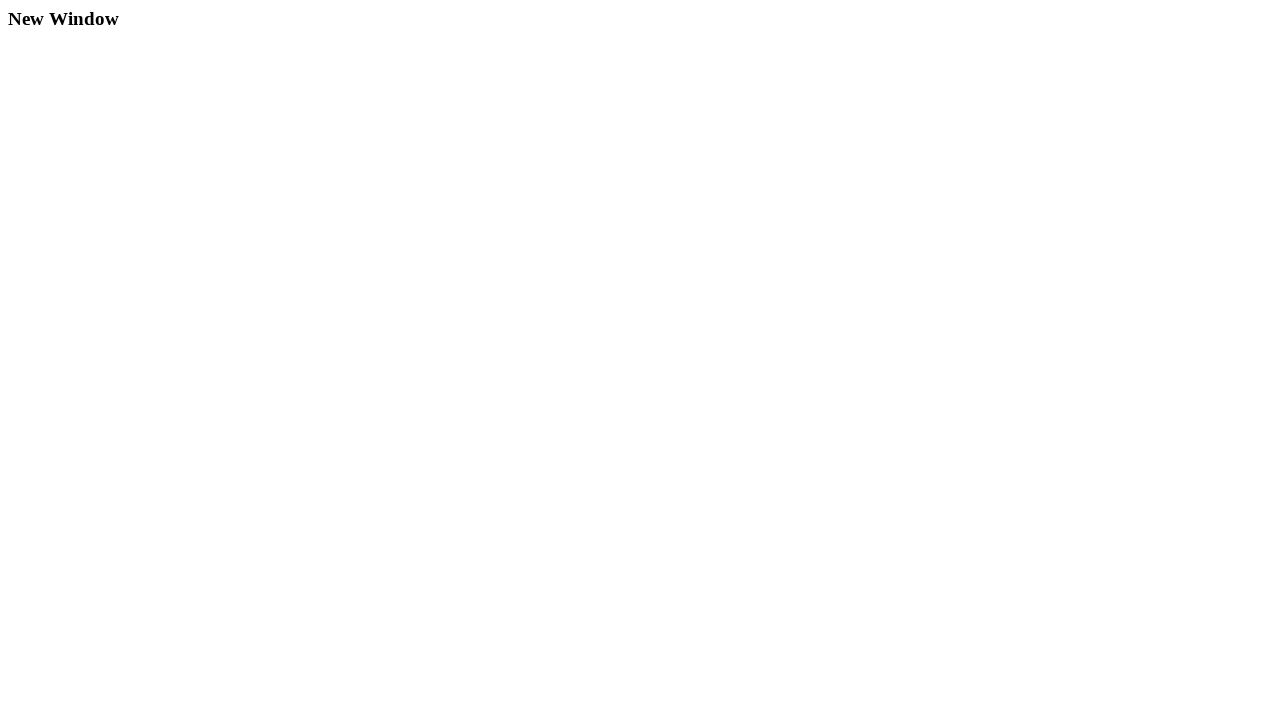

Verified heading (h3) is present in new window
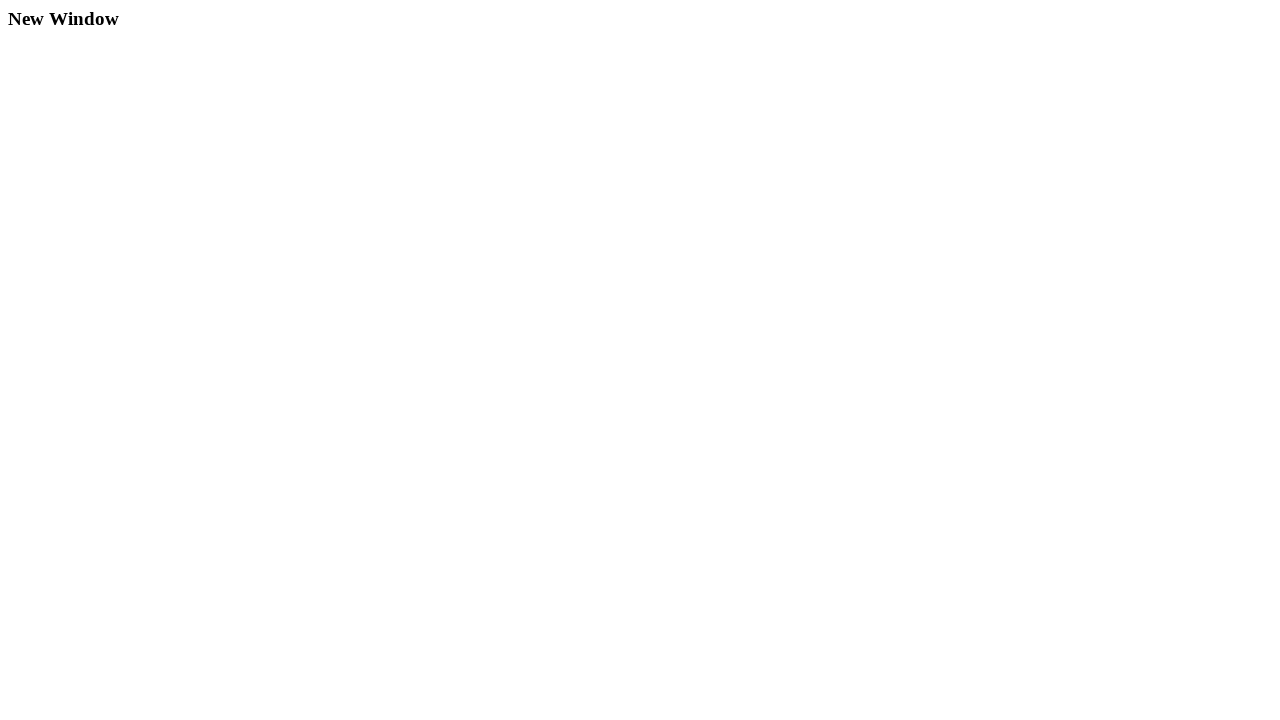

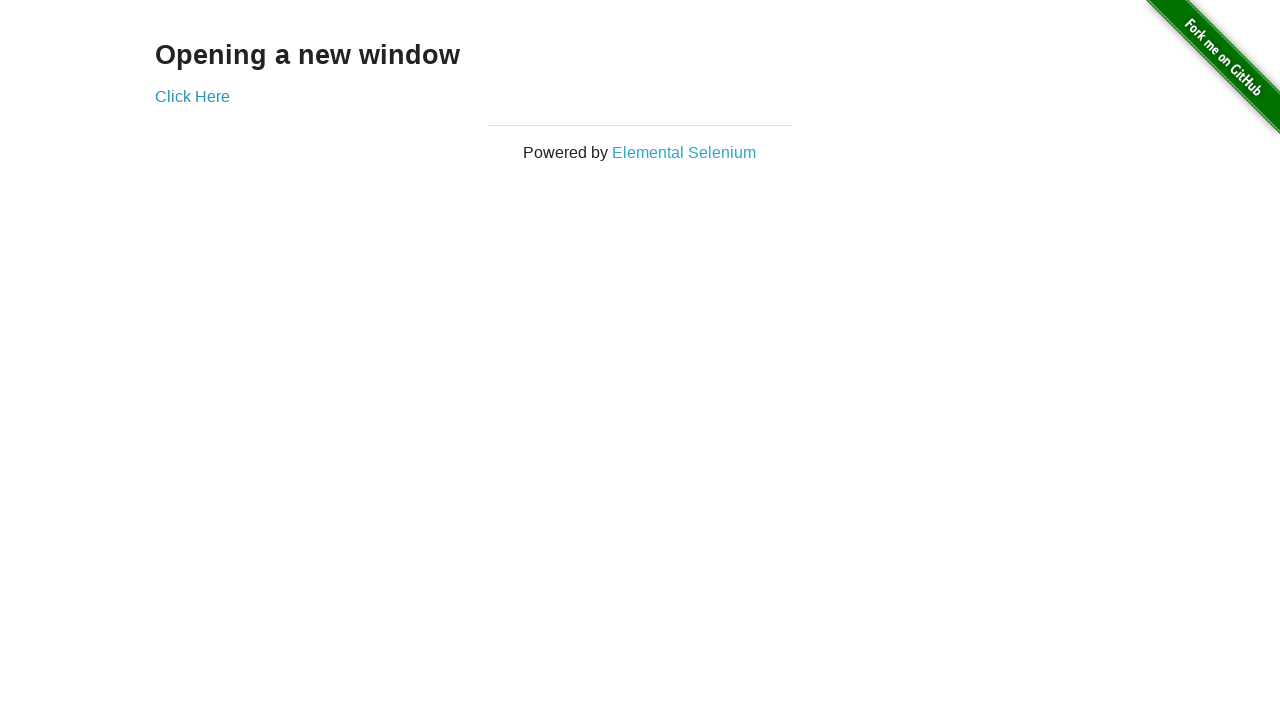